Tests window switching functionality by clicking a link that opens a new window, verifying content on the new window, then switching back to the original window and verifying its title.

Starting URL: https://the-internet.herokuapp.com/windows

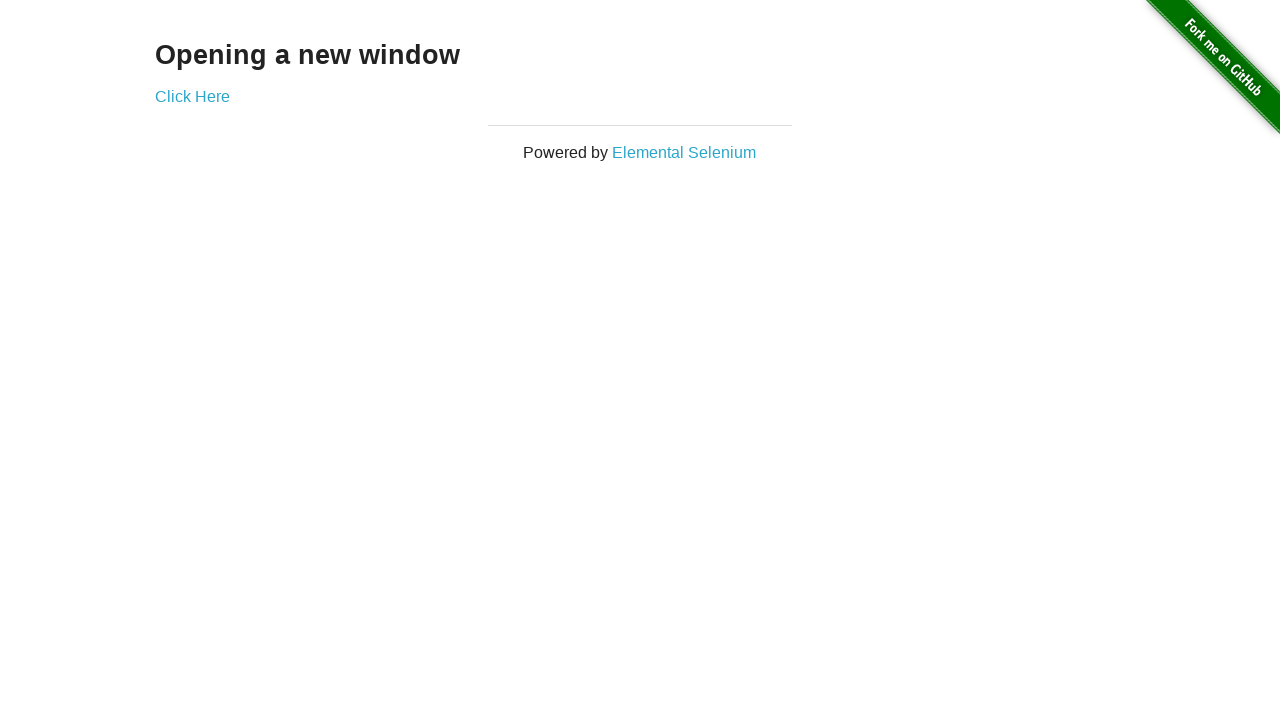

Located h3 element containing opening text
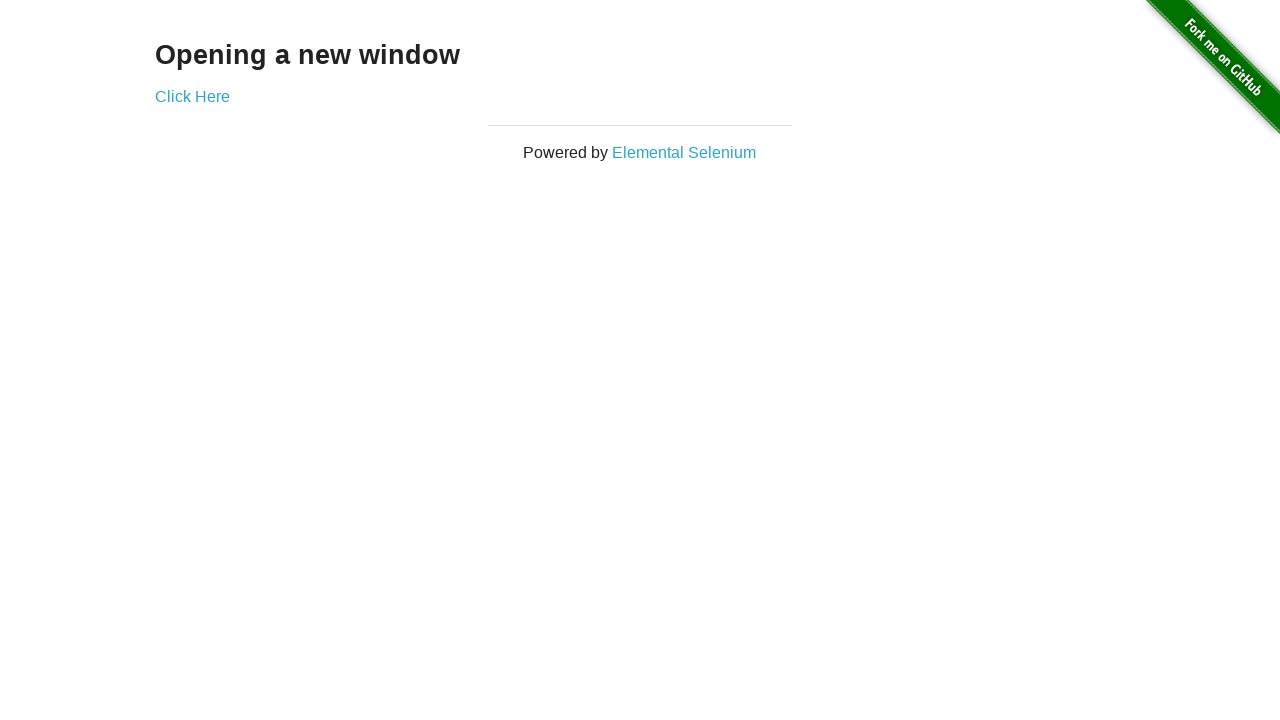

Verified h3 text is 'Opening a new window'
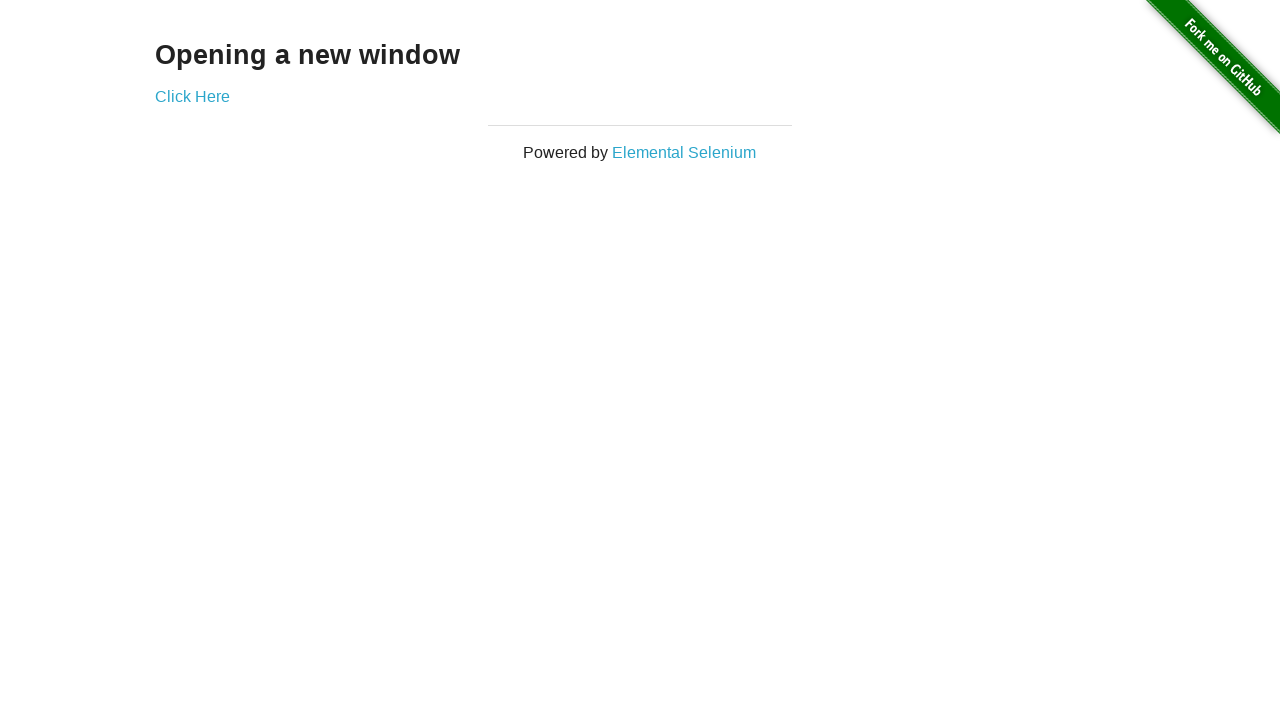

Verified original page title is 'The Internet'
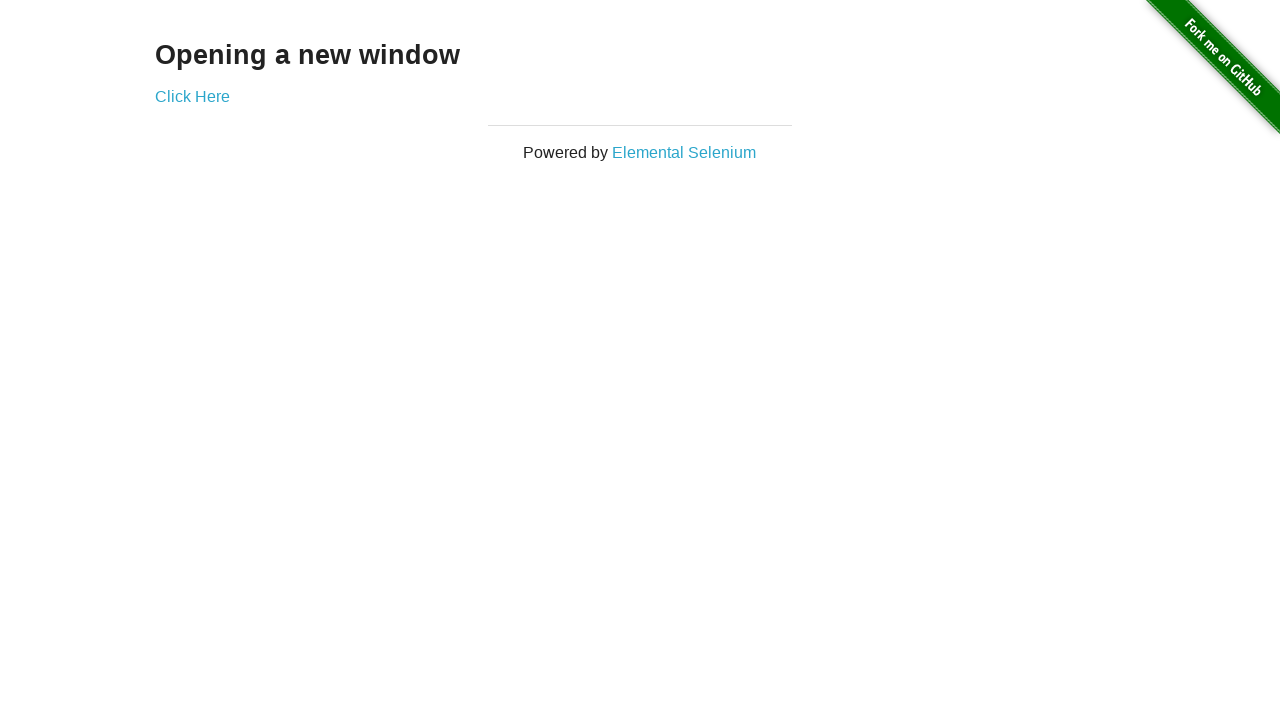

Clicked 'Click Here' link to open new window at (192, 96) on xpath=//*[text()='Click Here']
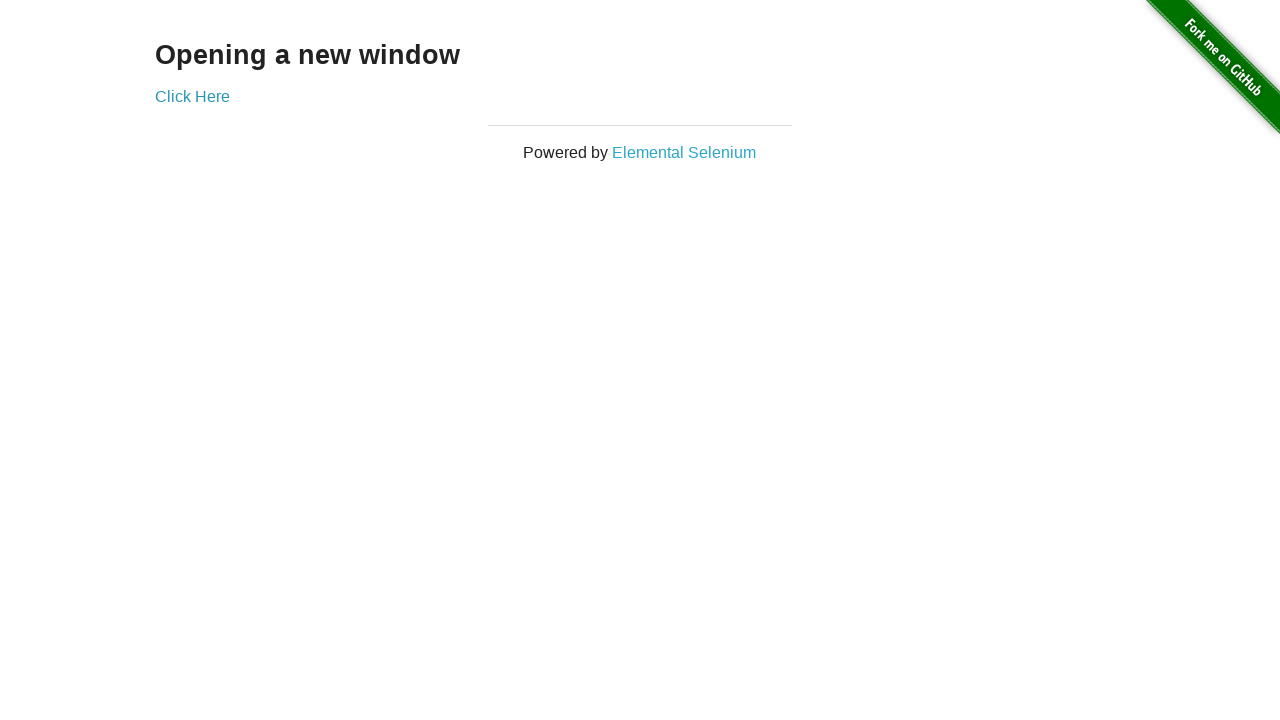

New window loaded and ready
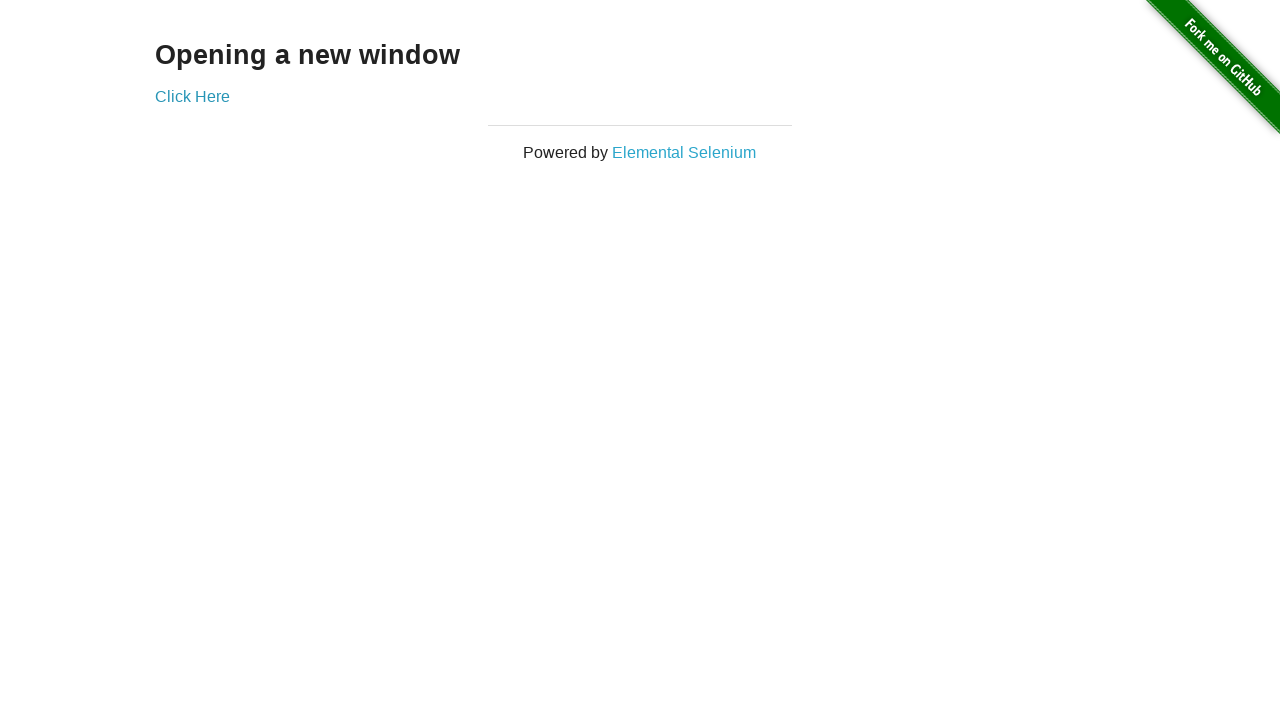

Verified new window title is 'New Window'
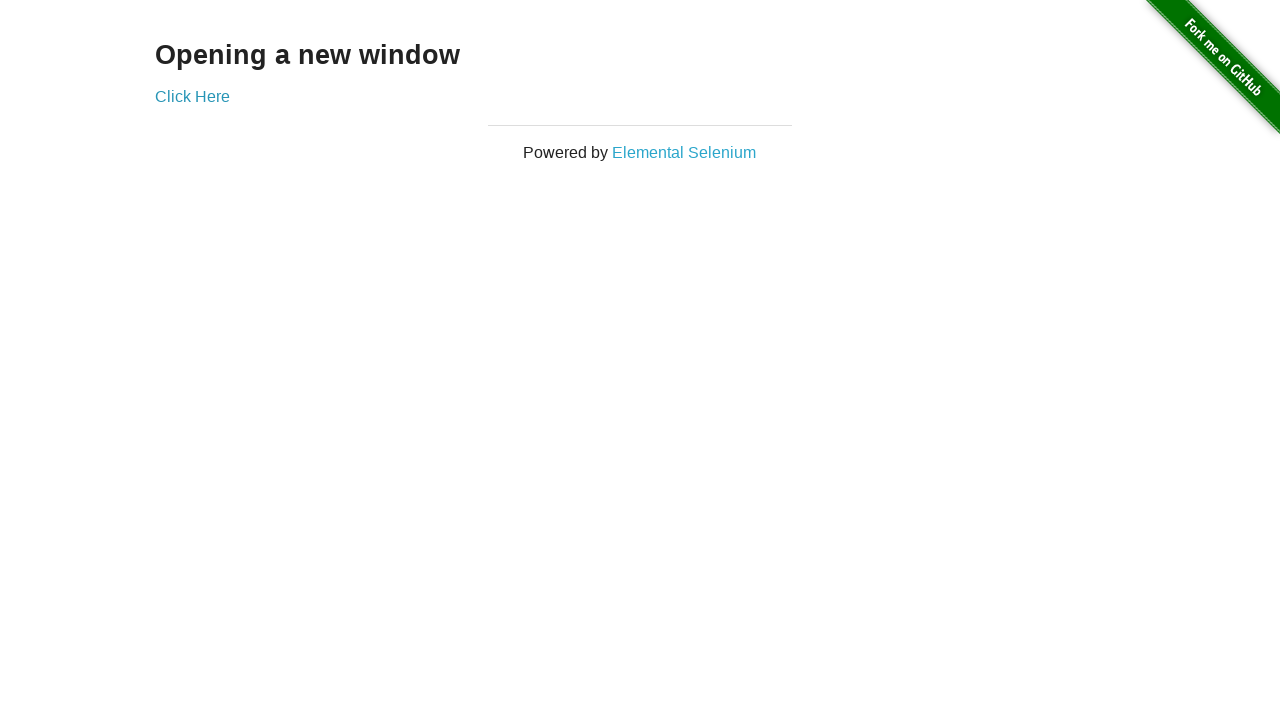

Located h3 element in new window
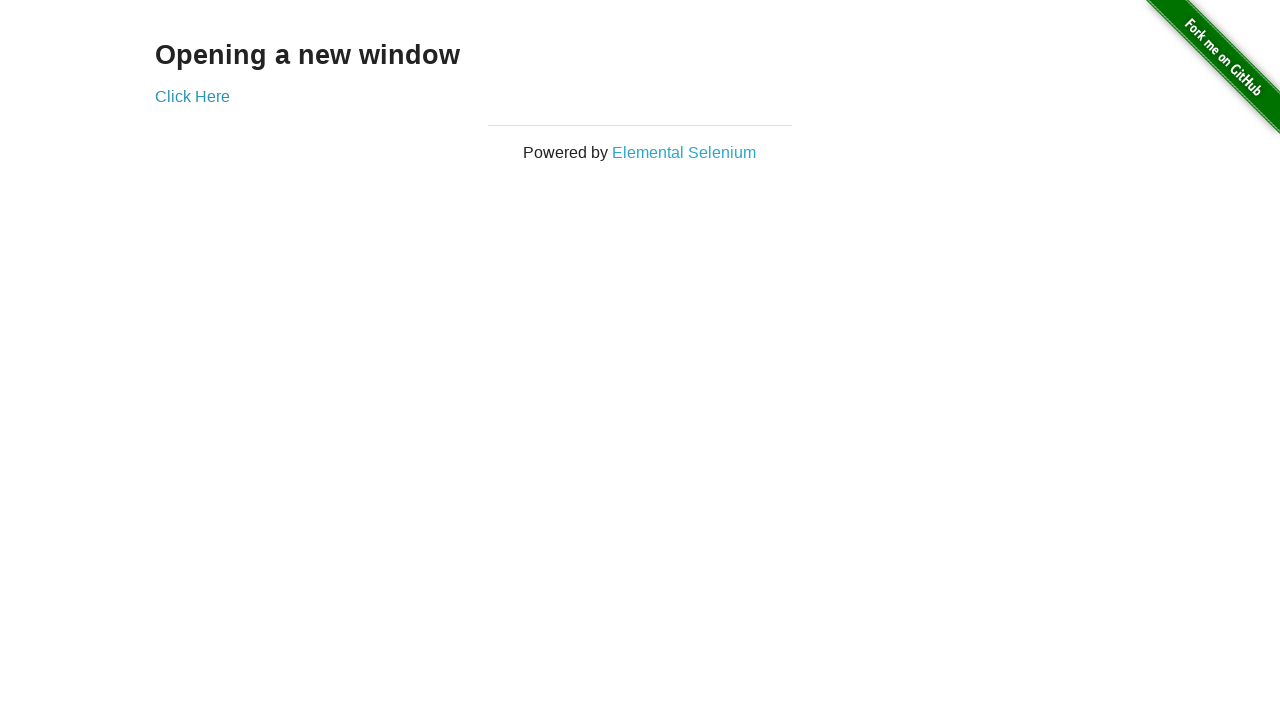

Verified new window h3 text is 'New Window'
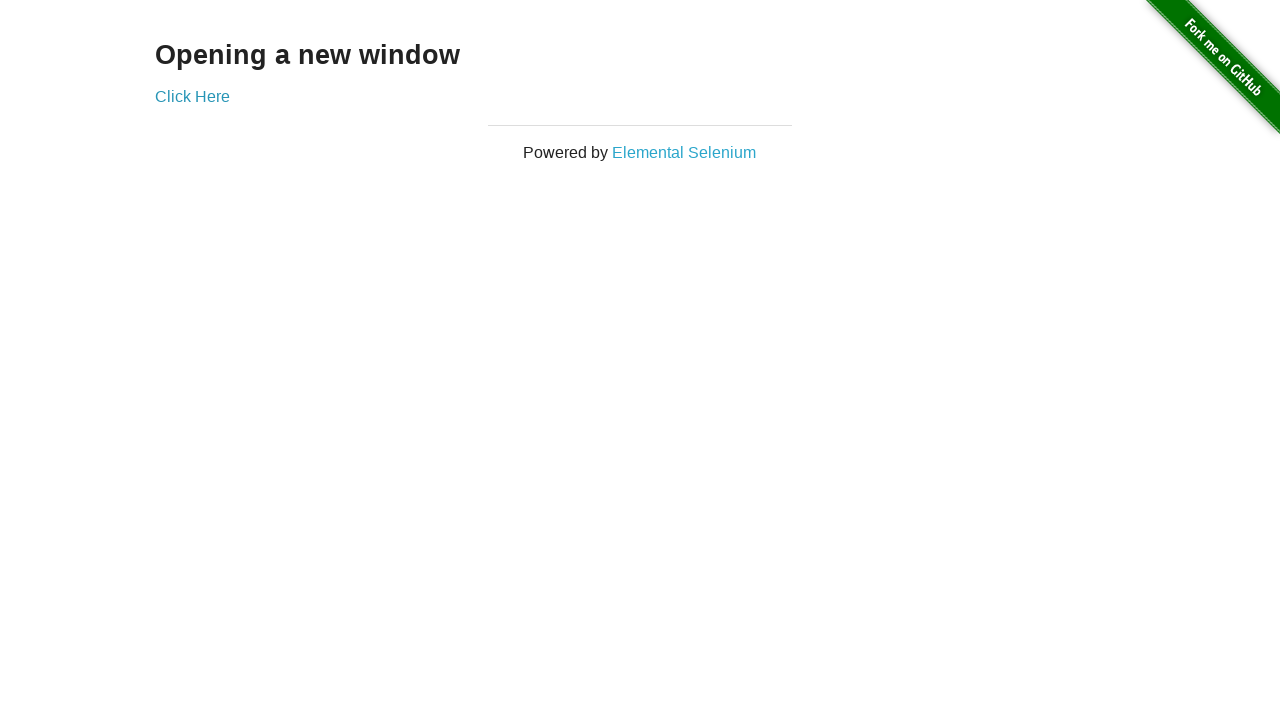

Switched back to original window
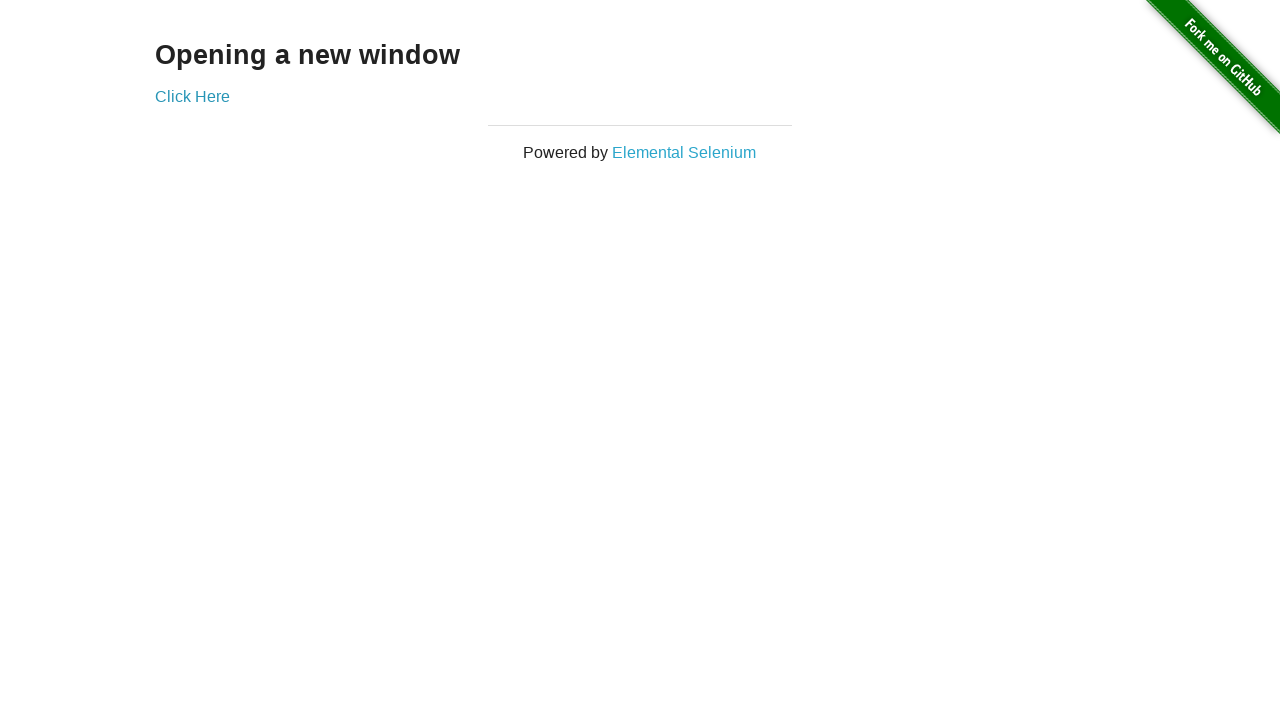

Verified original window title is 'The Internet'
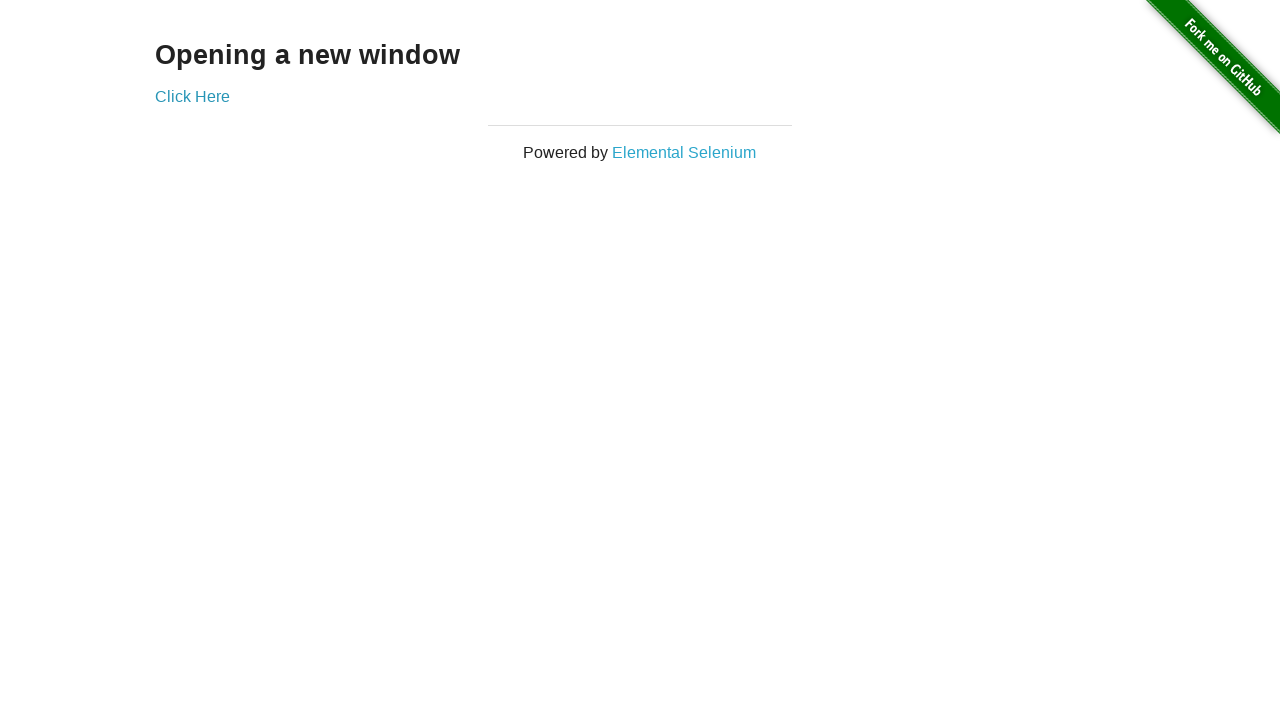

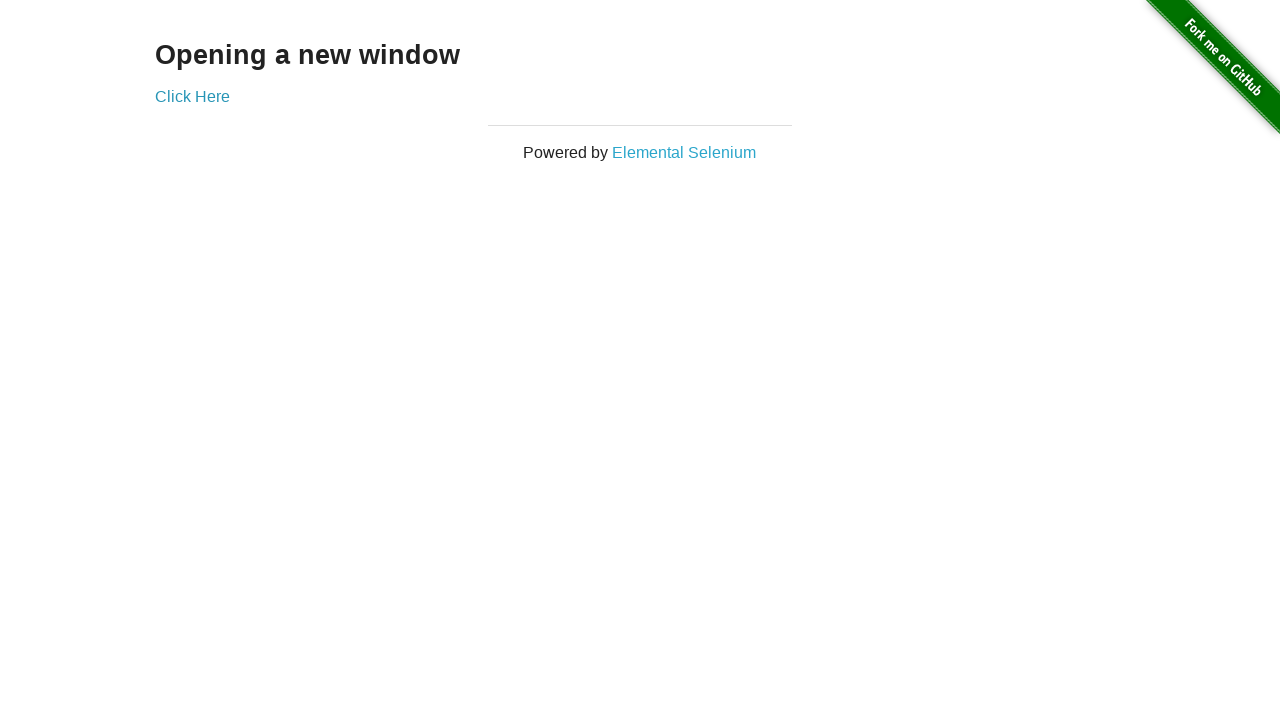